Tests deleting the last item from the todo list.

Starting URL: https://todomvc.com/examples/react/dist/

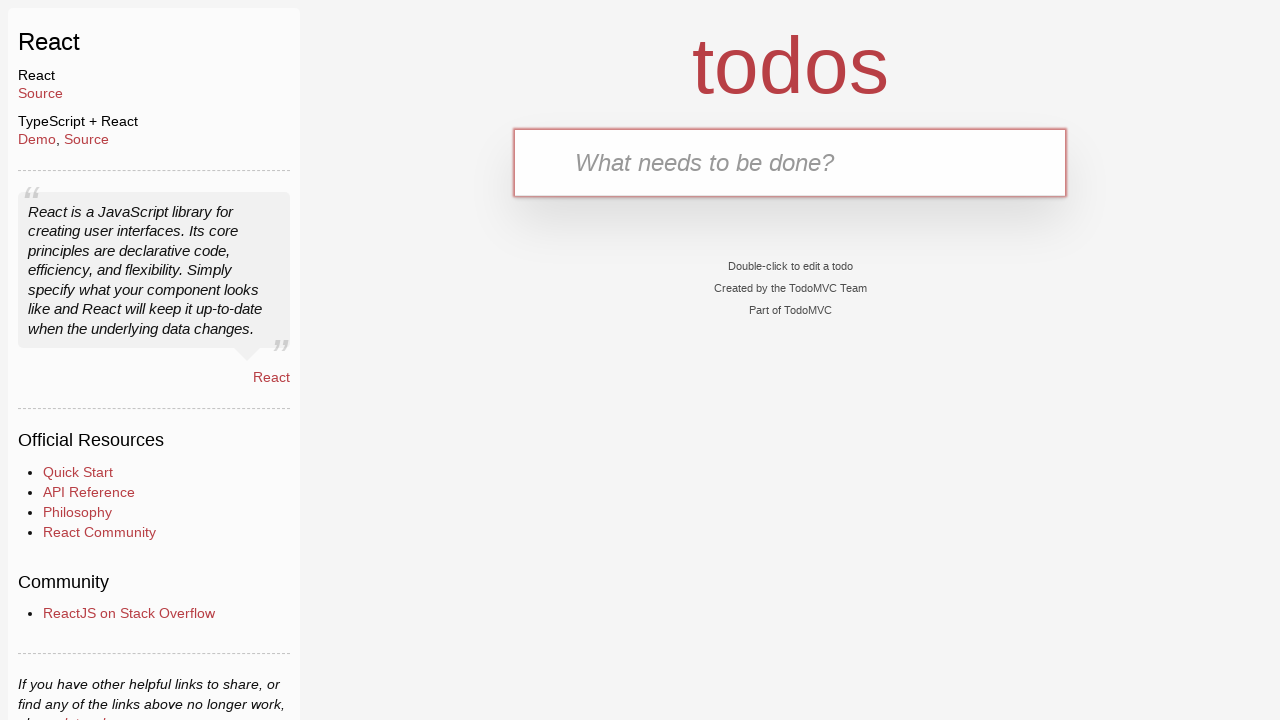

Filled todo input with 'Feed the cat' on internal:attr=[placeholder="What needs to be done?"i]
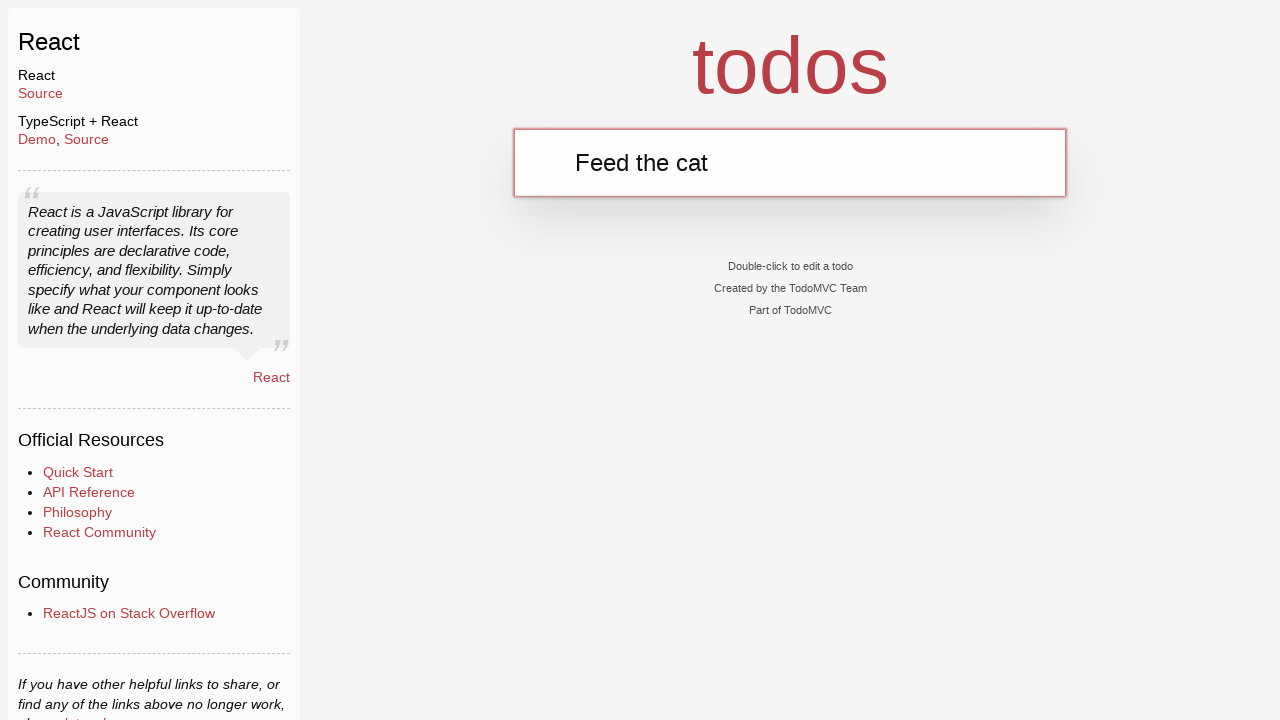

Pressed Enter to add 'Feed the cat' to the list on internal:attr=[placeholder="What needs to be done?"i]
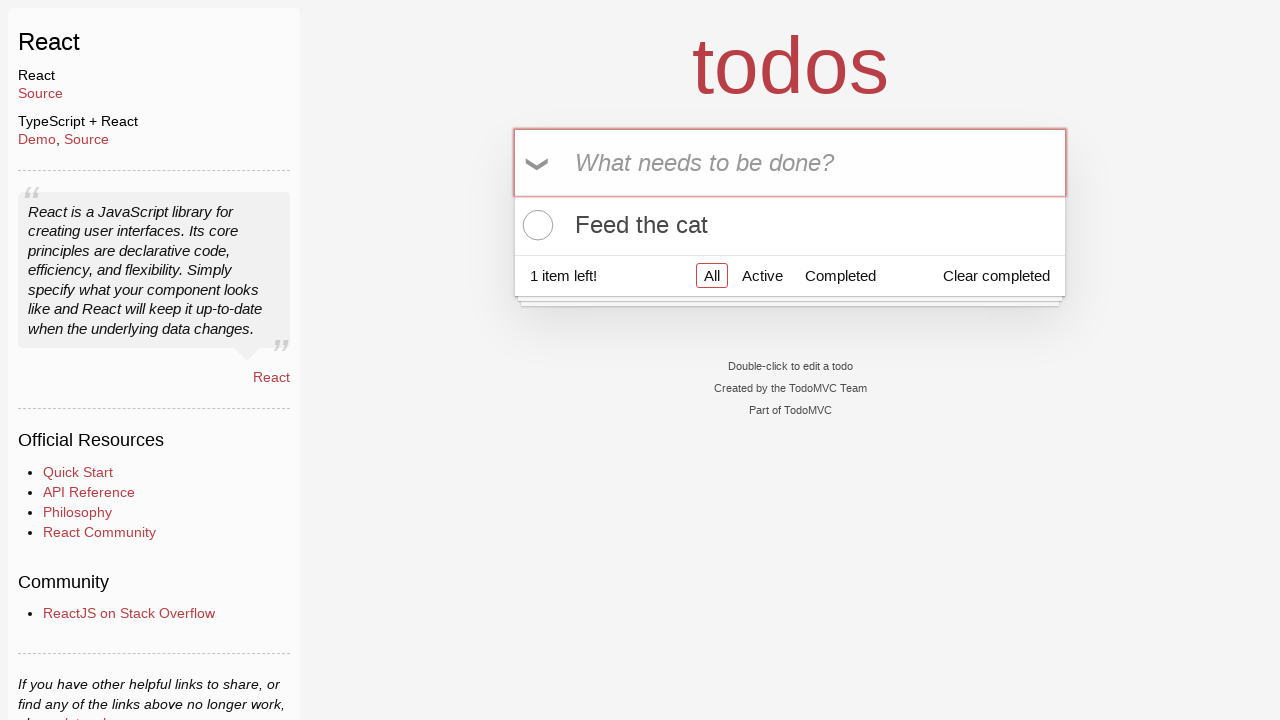

Filled todo input with 'Walk the dog' on internal:attr=[placeholder="What needs to be done?"i]
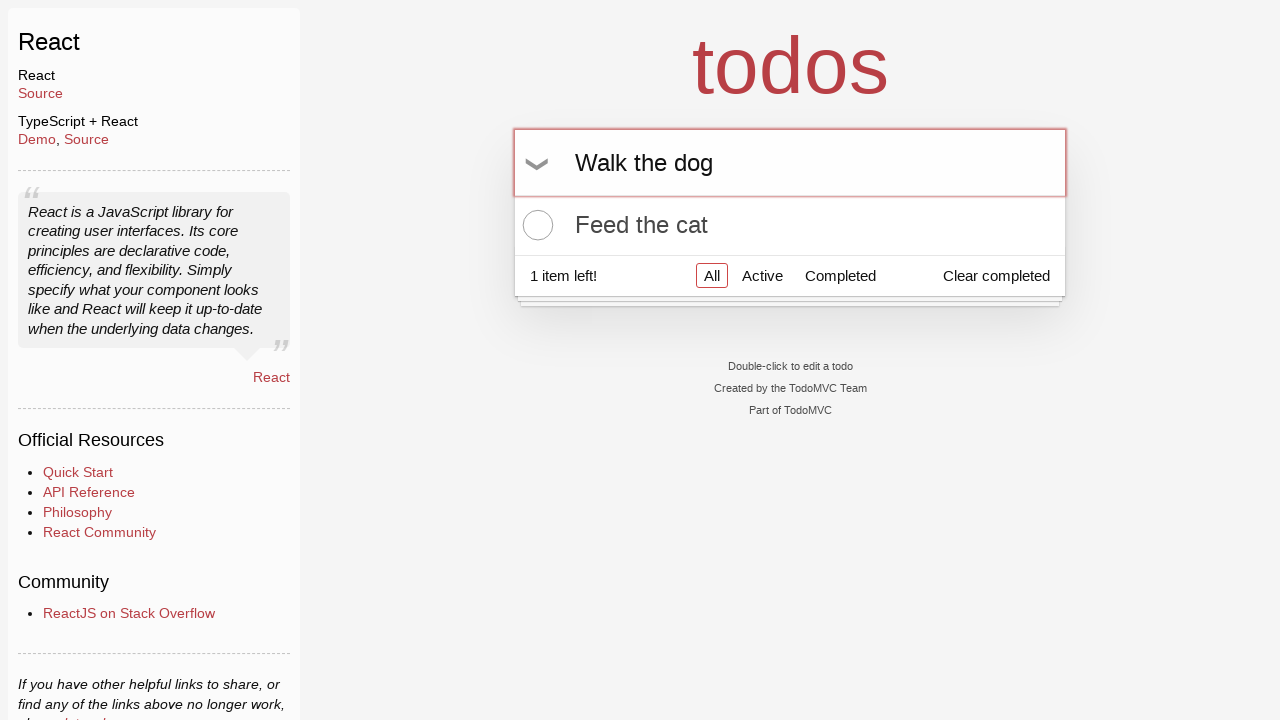

Pressed Enter to add 'Walk the dog' to the list on internal:attr=[placeholder="What needs to be done?"i]
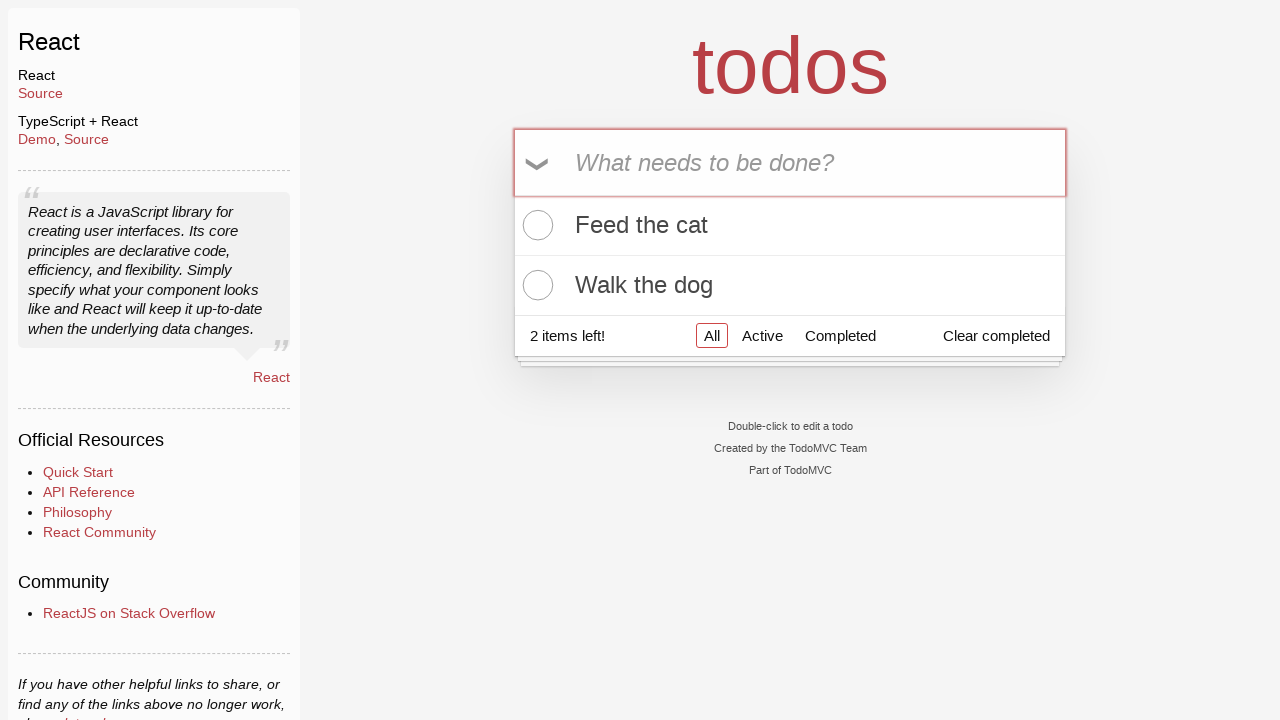

Filled todo input with 'Buy some milk' on internal:attr=[placeholder="What needs to be done?"i]
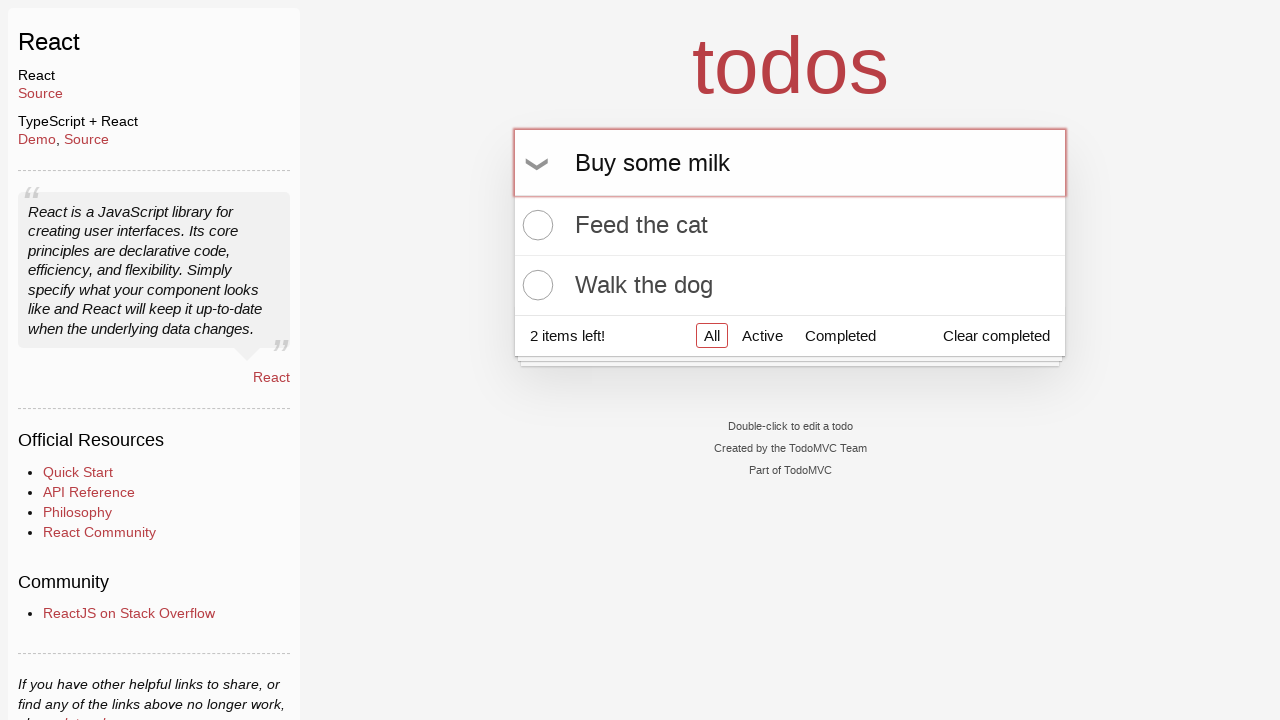

Pressed Enter to add 'Buy some milk' to the list on internal:attr=[placeholder="What needs to be done?"i]
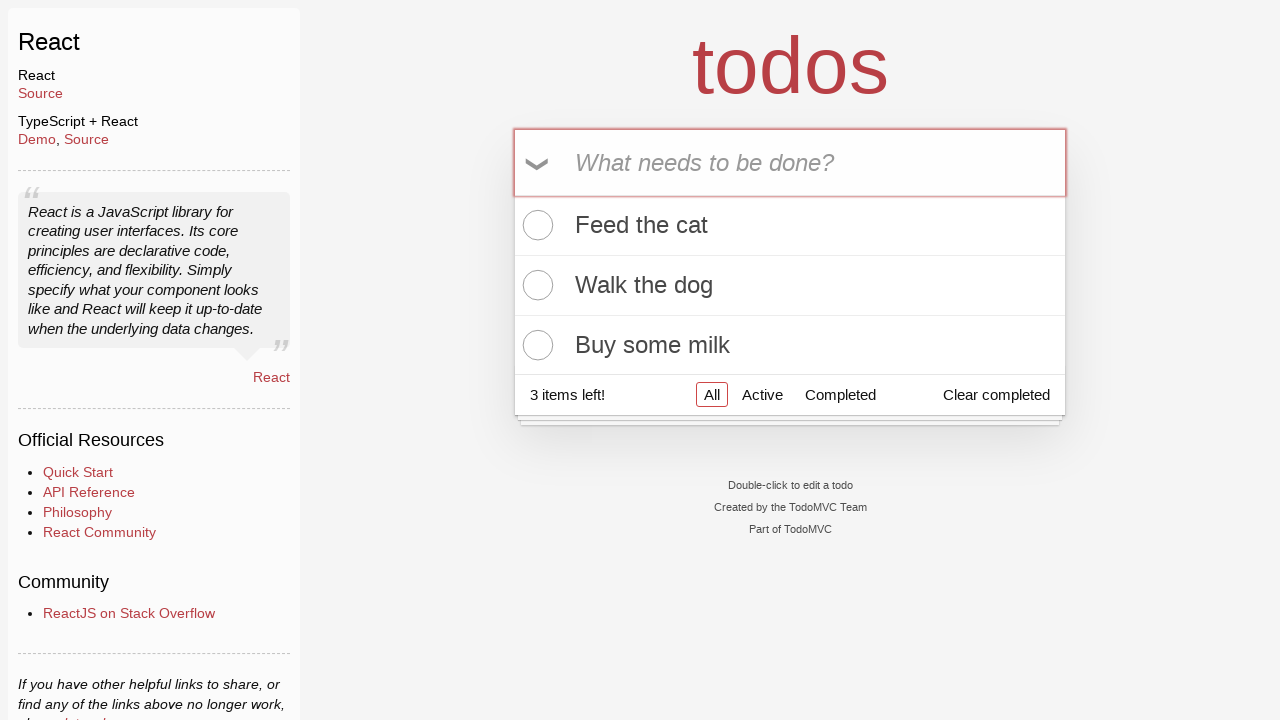

Hovered over the last todo item to reveal delete button at (790, 345) on [data-testid='todo-item'] >> nth=-1
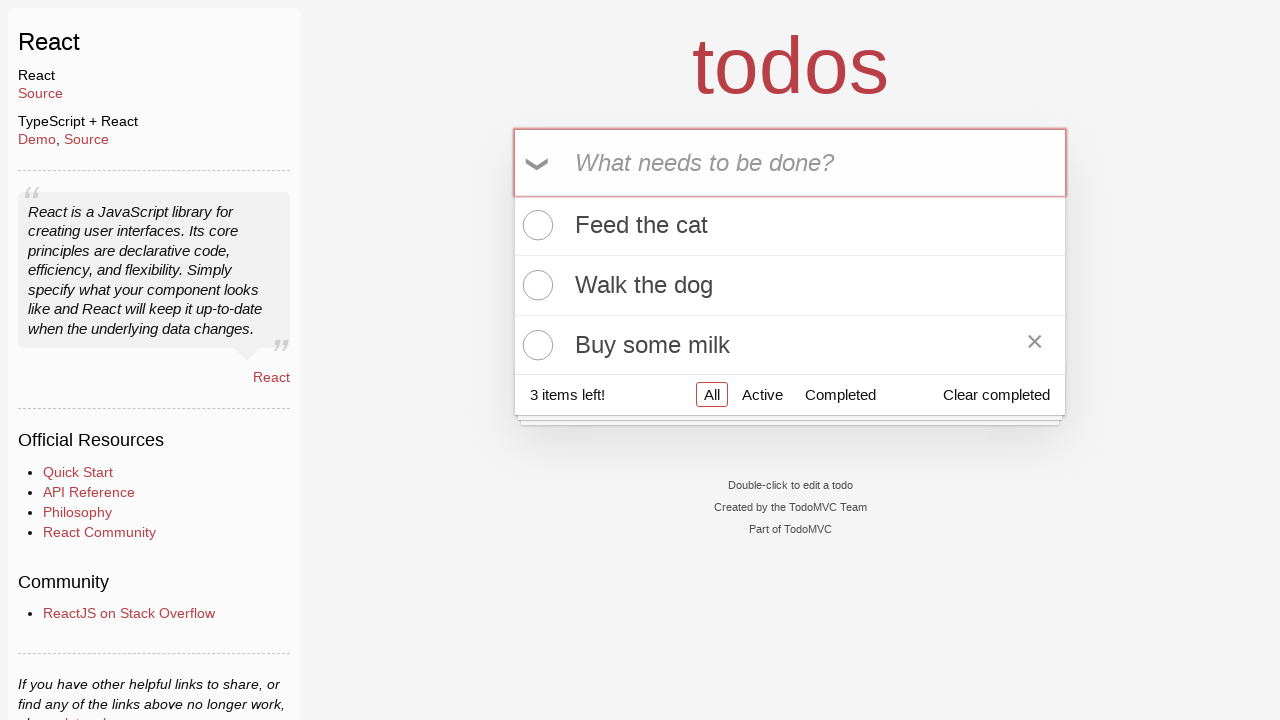

Clicked delete button to remove the last item ('Buy some milk') at (1035, 345) on [data-testid='todo-item'] >> nth=-1 >> [data-testid='todo-item-button']
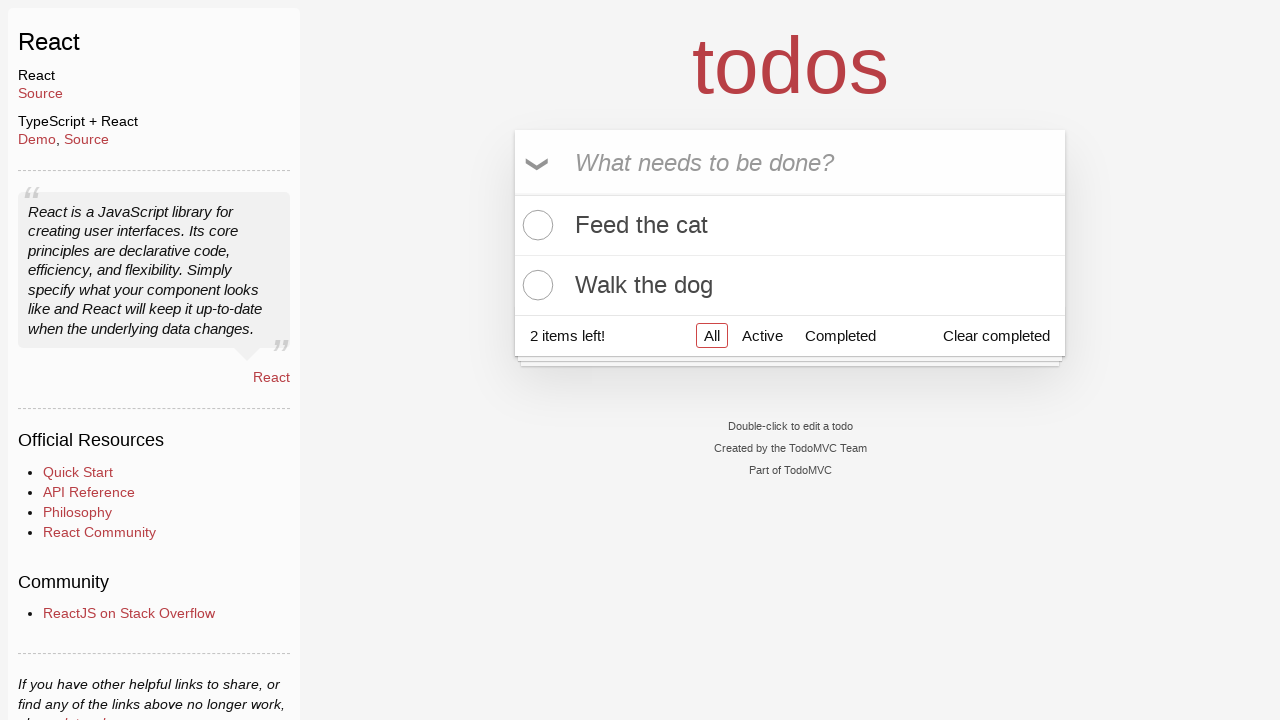

Verified that remaining items are 'Feed the cat' and 'Walk the dog'
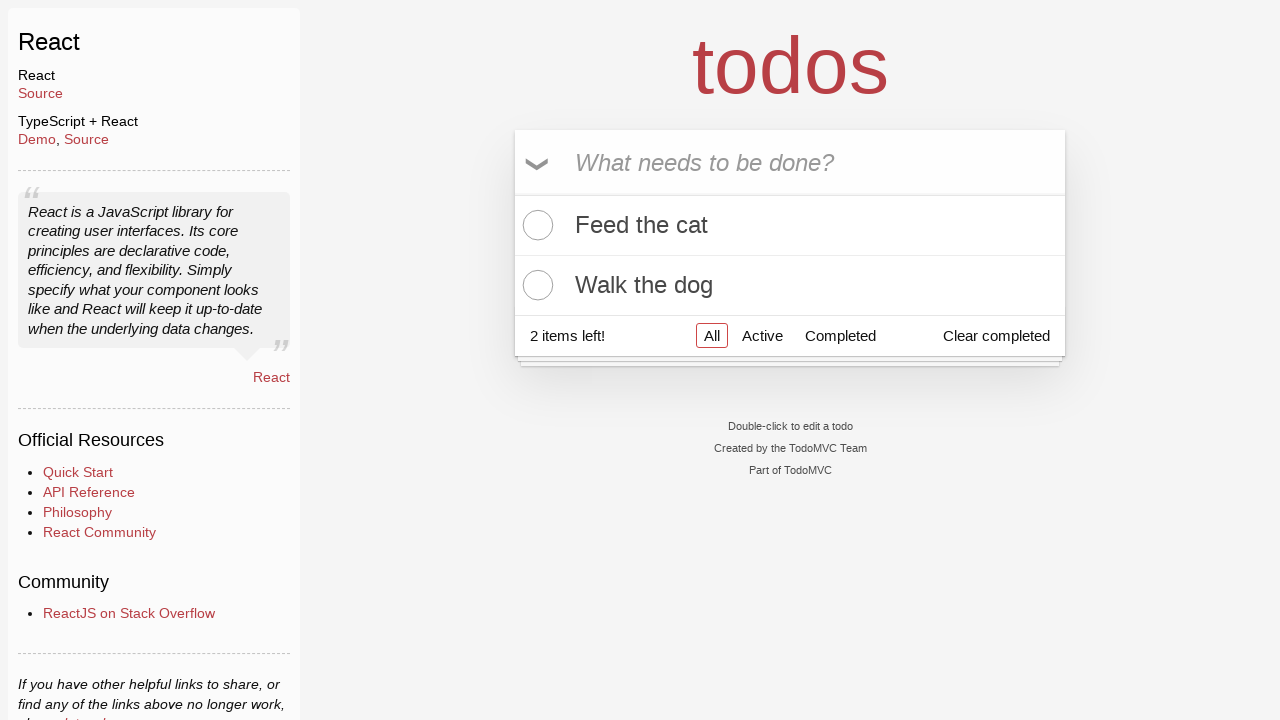

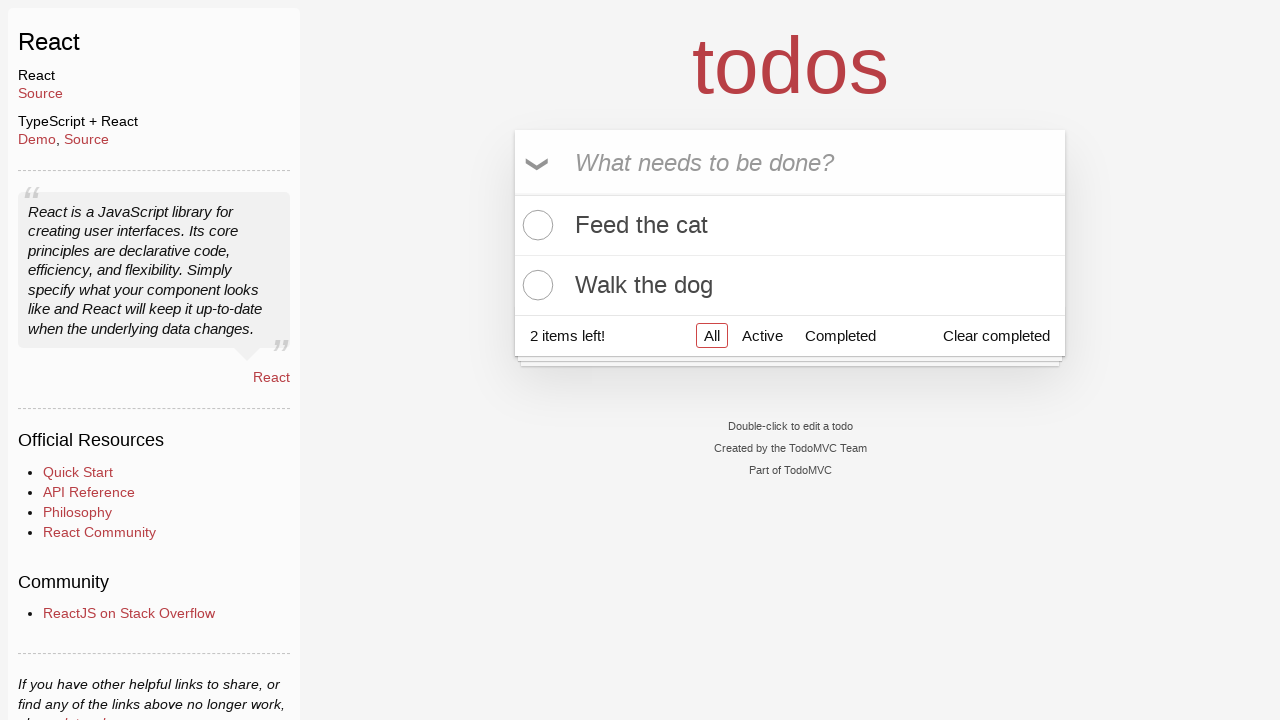